Tests checkbox interaction on a test page by checking if the orange checkbox is selected, then clicking the appropriate checkboxes (blue only if orange is selected, or both if orange is not selected).

Starting URL: https://omayo.blogspot.com/

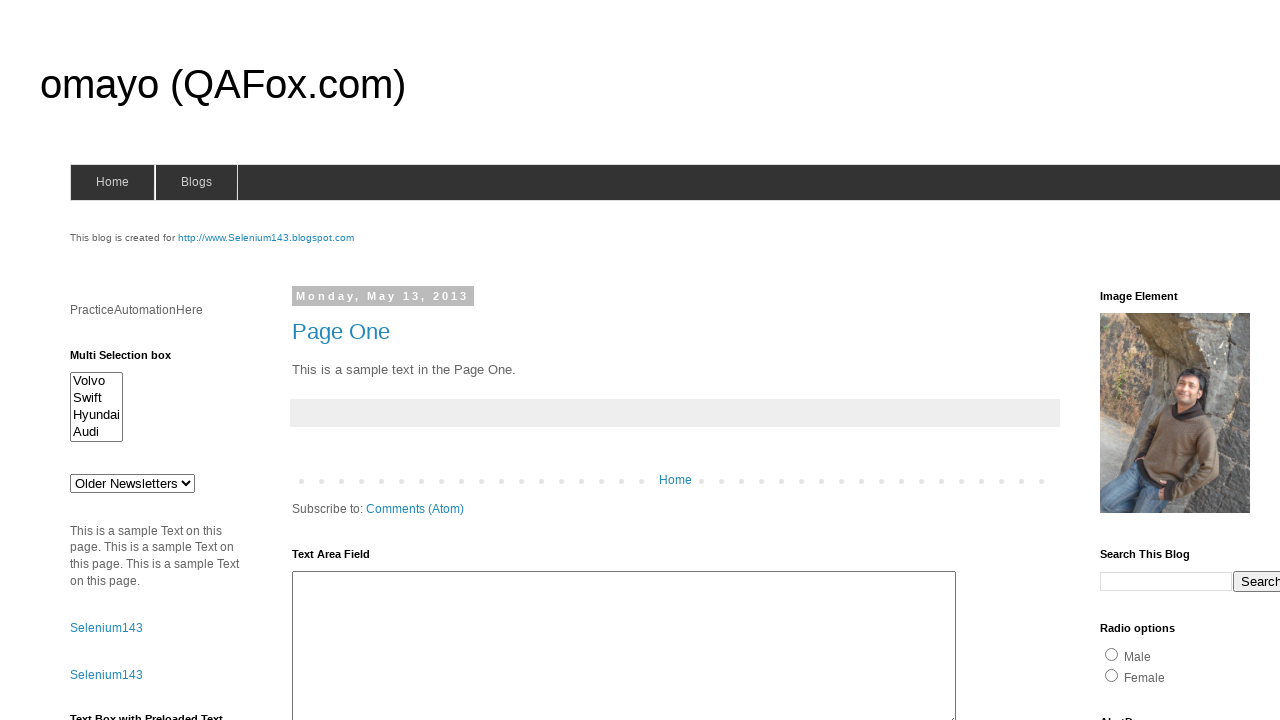

Waited for orange checkbox to be visible
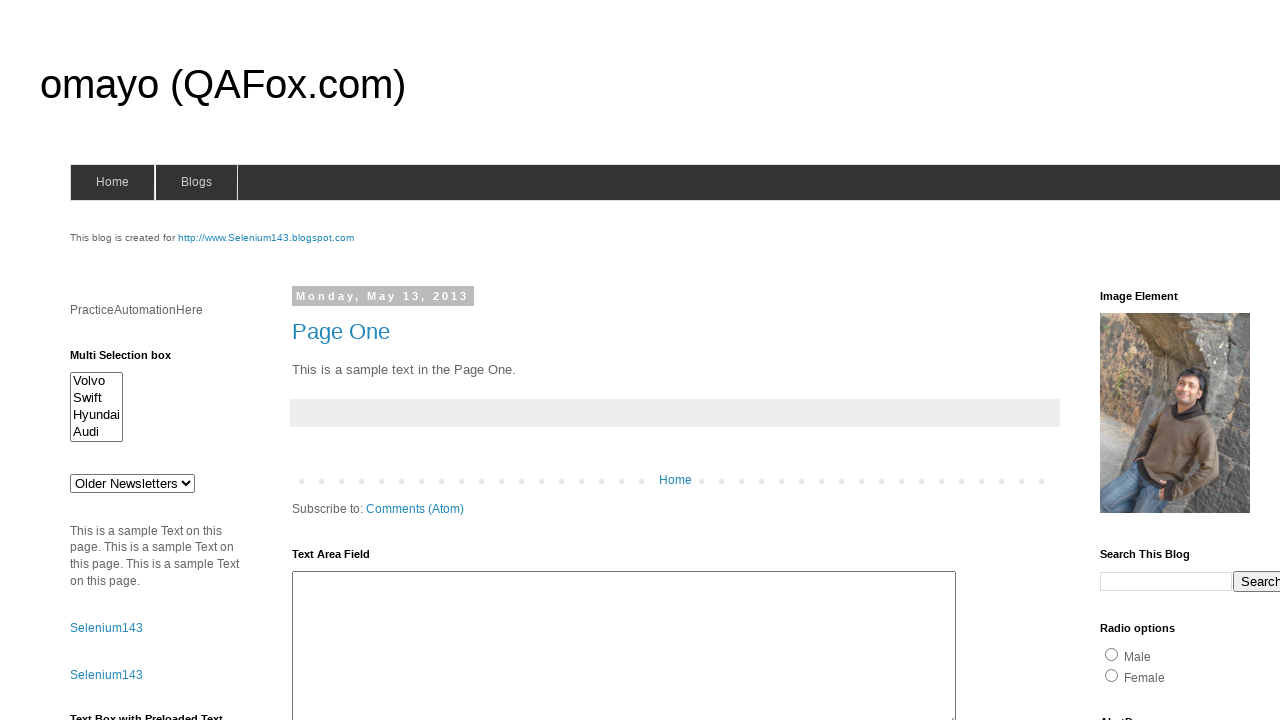

Orange checkbox is selected
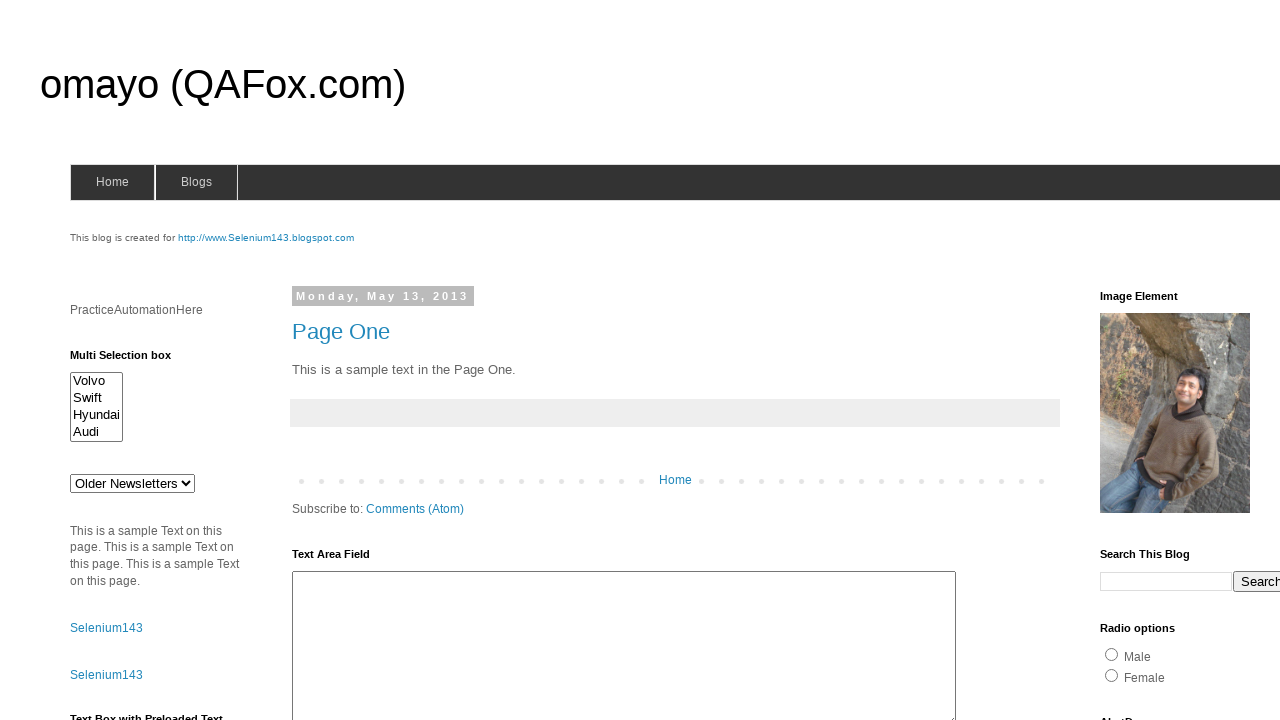

Clicked blue checkbox at (1200, 361) on #checkbox2
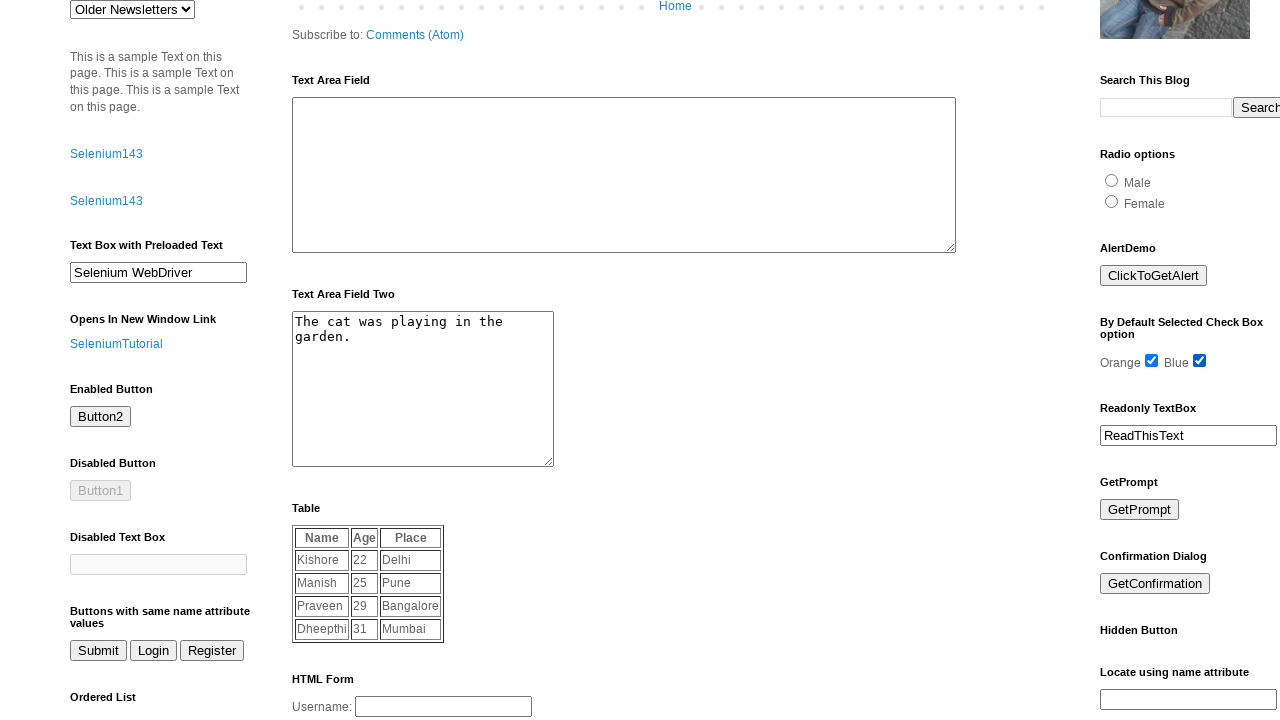

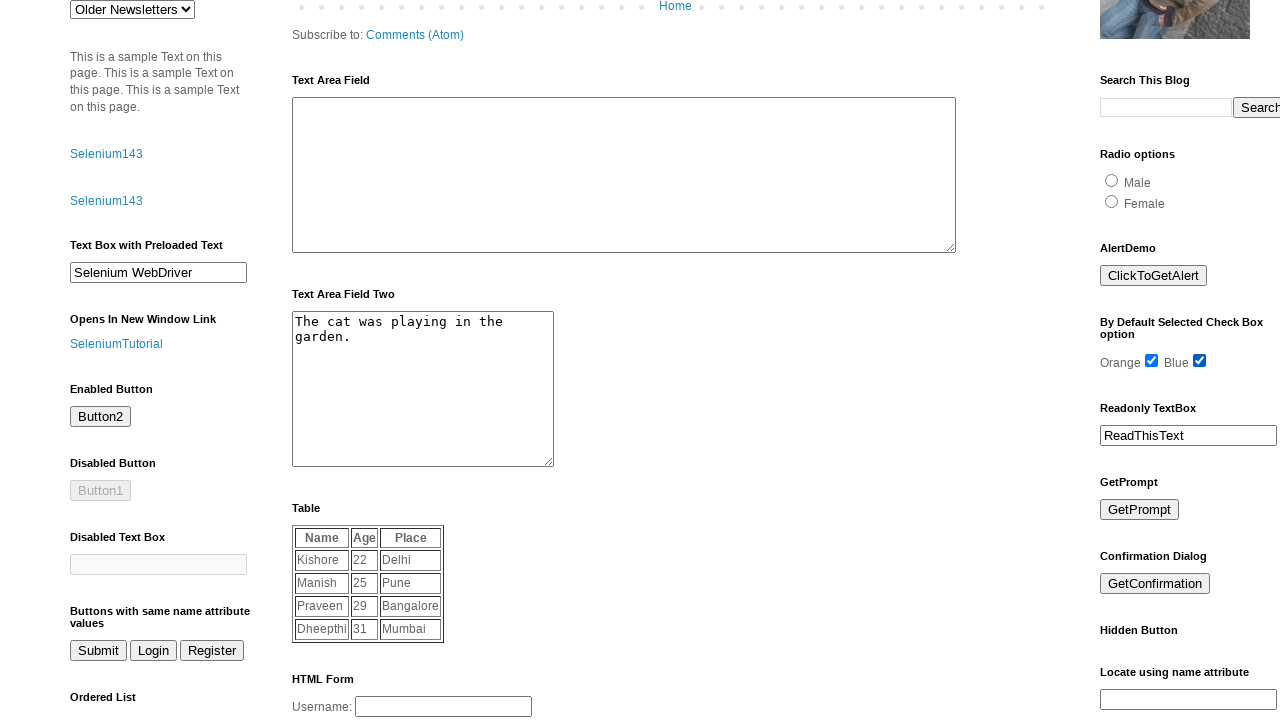